Navigates to Sauce Labs' guinea-pig test page and verifies the page loads by checking the title

Starting URL: https://saucelabs.com/test/guinea-pig

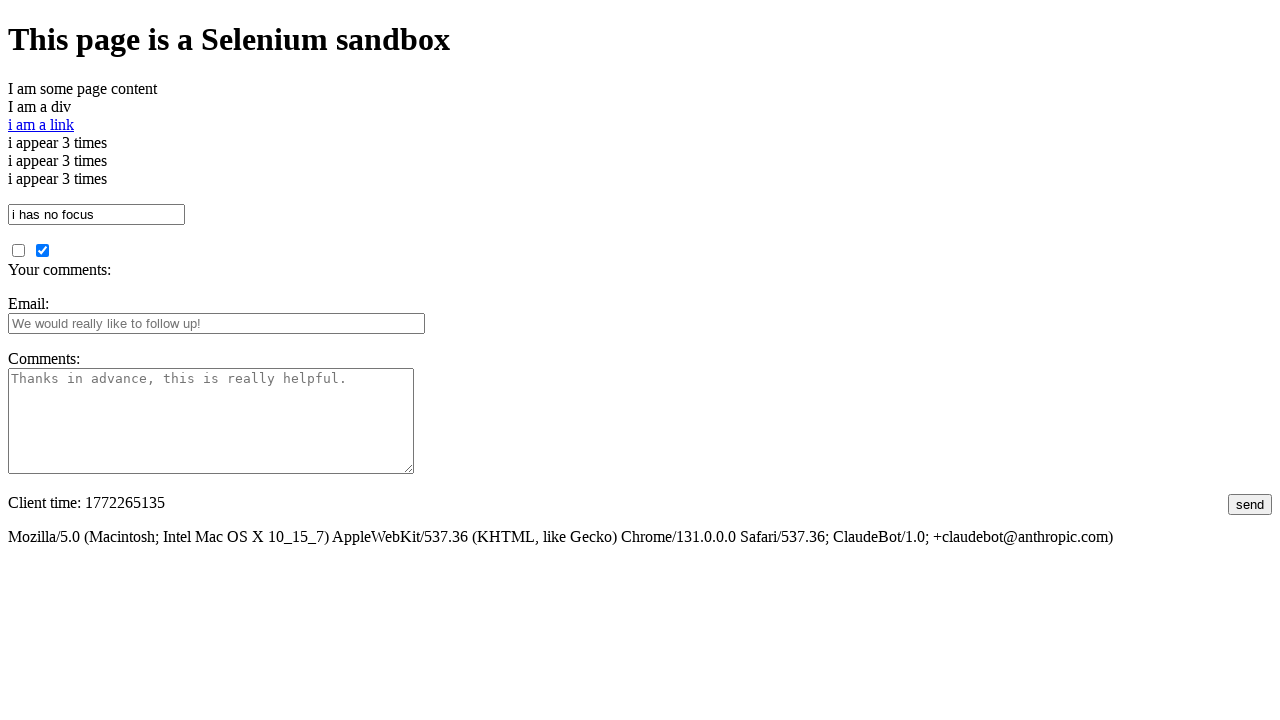

Navigated to Sauce Labs guinea-pig test page
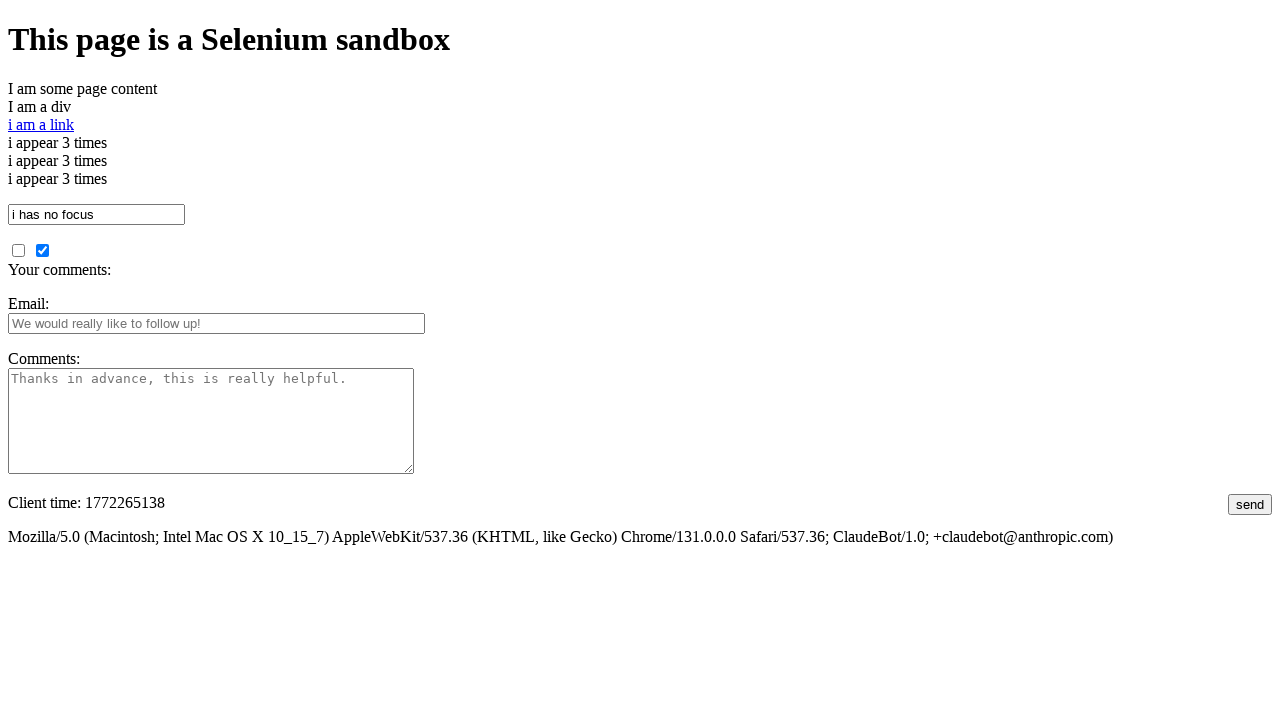

Page fully loaded (domcontentloaded state reached)
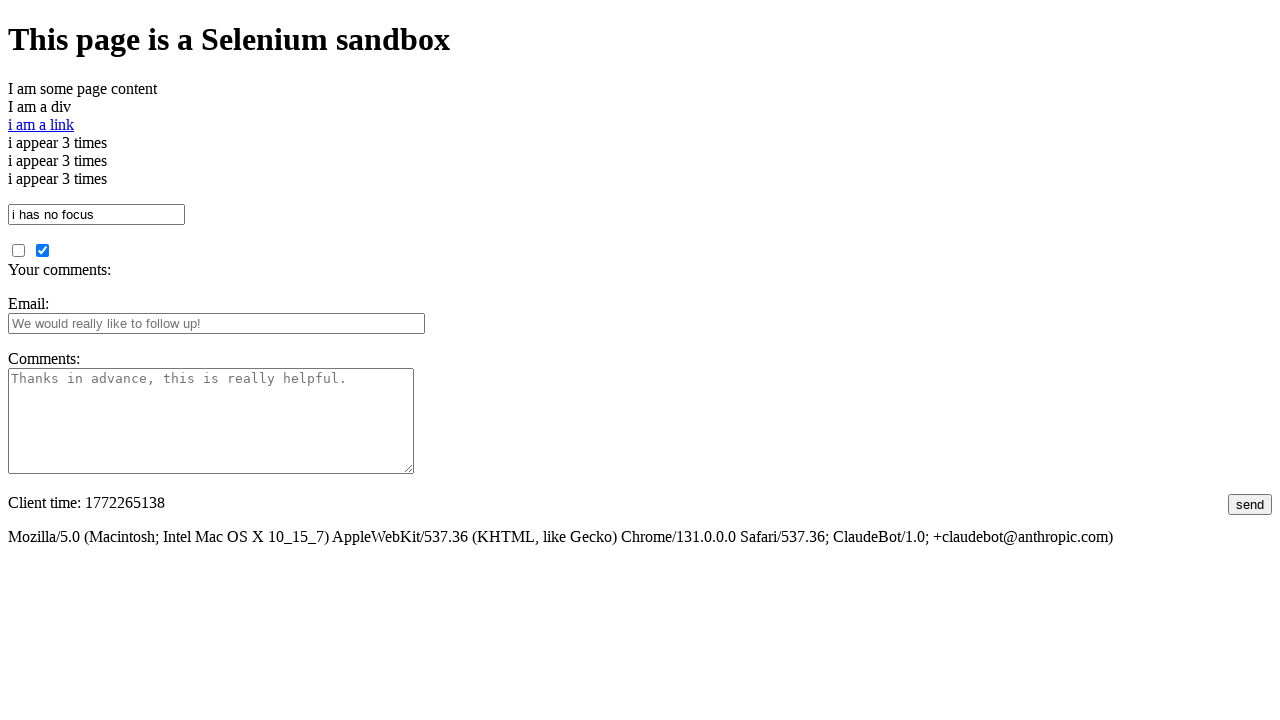

Retrieved page title: I am a page title - Sauce Labs
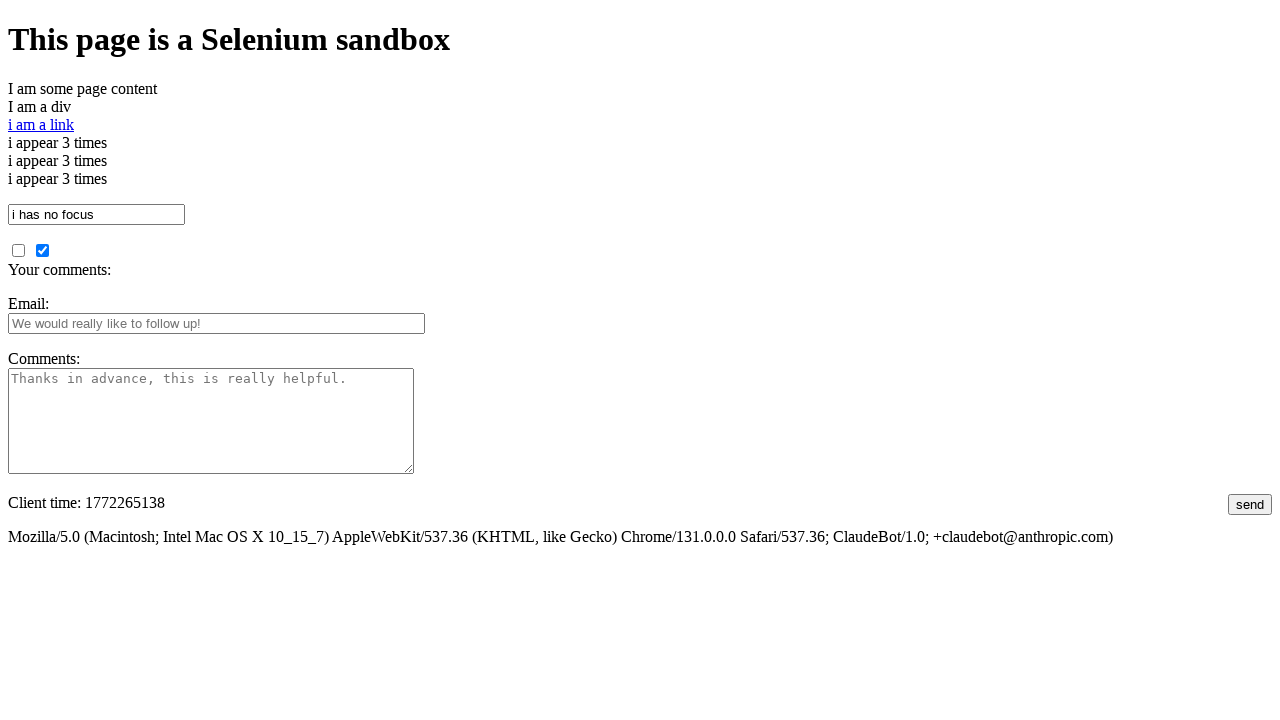

Verified page title is not empty
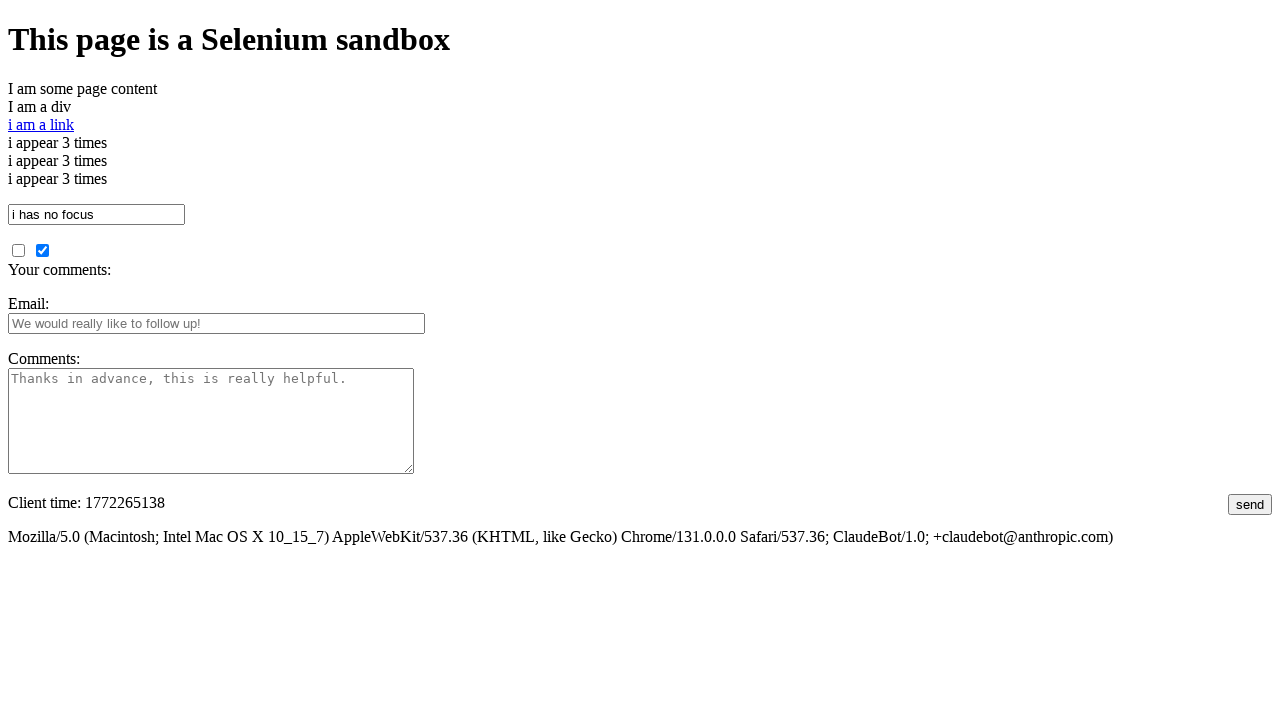

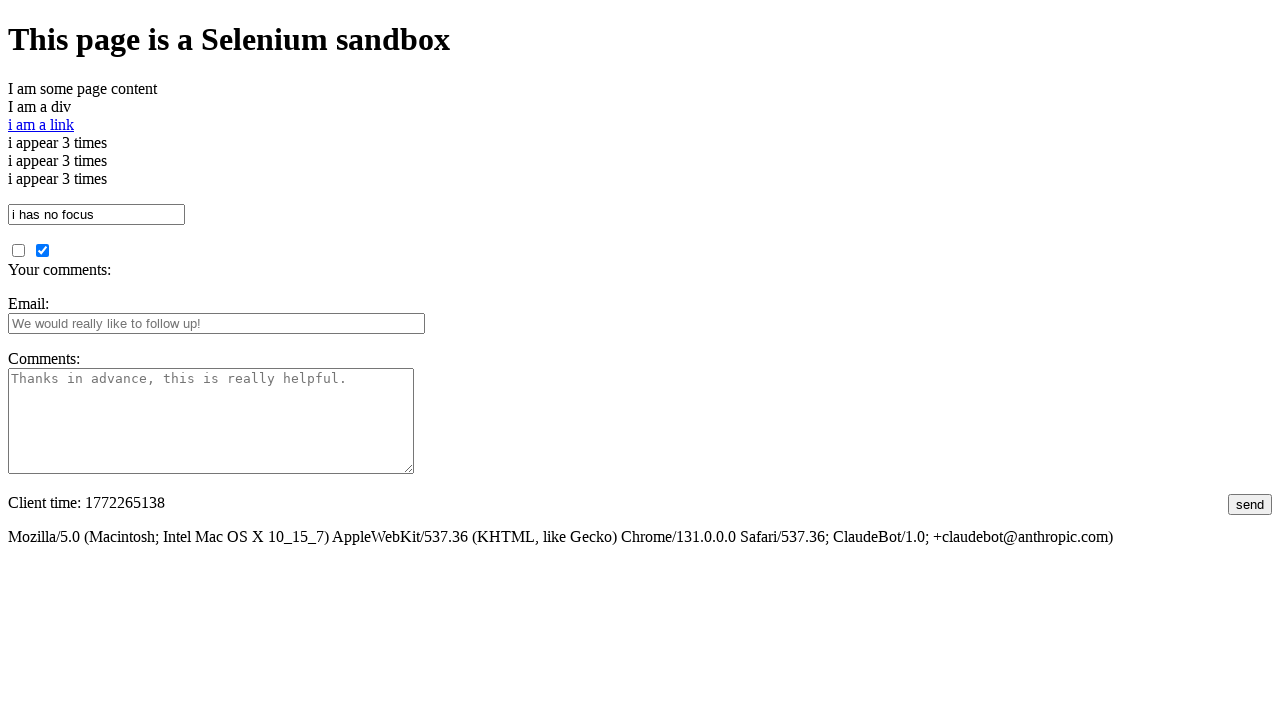